Tests iframe handling by navigating to a W3Schools tryit page and clicking a button inside an iframe, demonstrating how to interact with elements within frames.

Starting URL: https://www.w3schools.com/jsref/tryit.asp?filename=tryjsref_submit_get

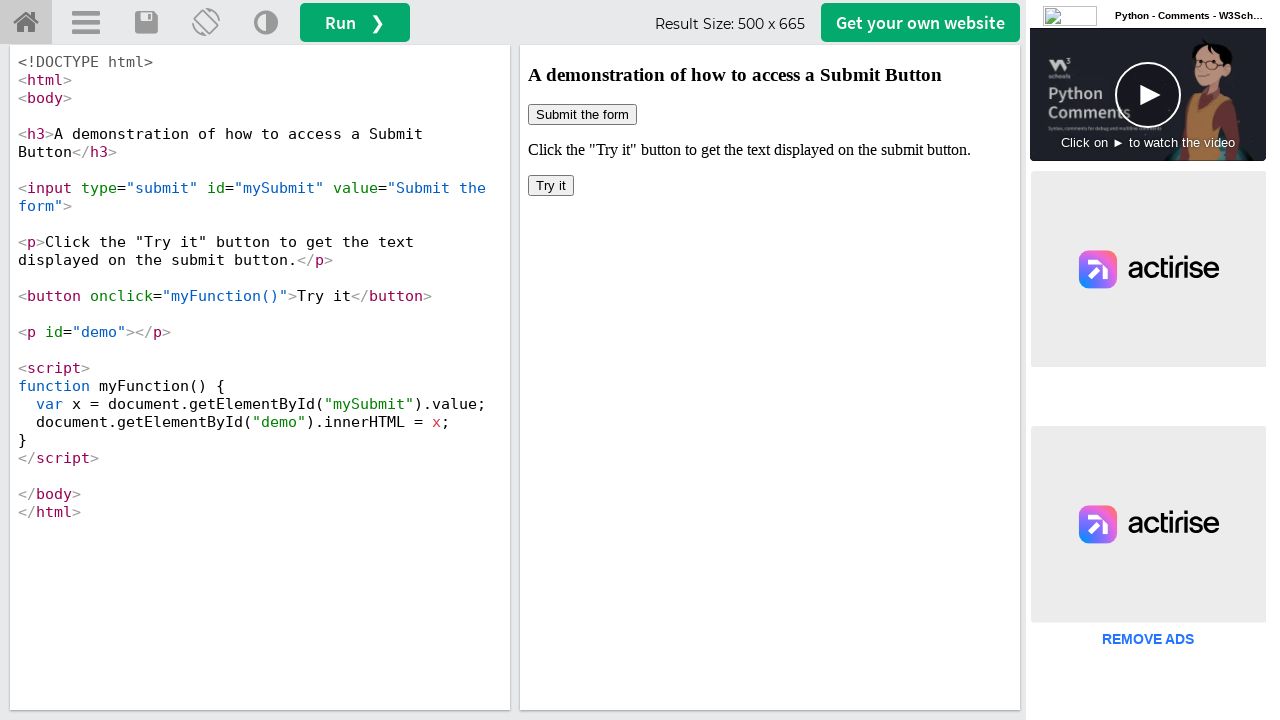

Waited for iframe#iframeResult to be available
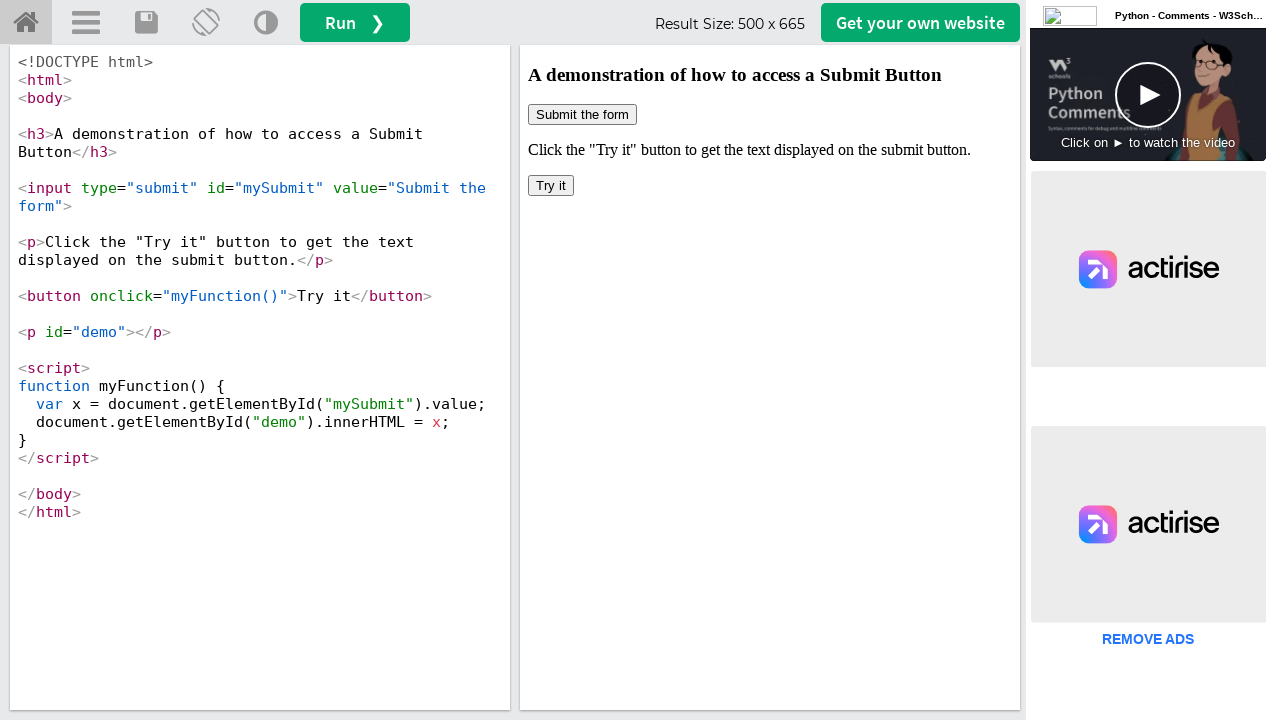

Clicked button with onclick='myFunction()' inside iframe#iframeResult at (551, 186) on xpath=//iframe[@id='iframeResult'] >> internal:control=enter-frame >> xpath=//bu
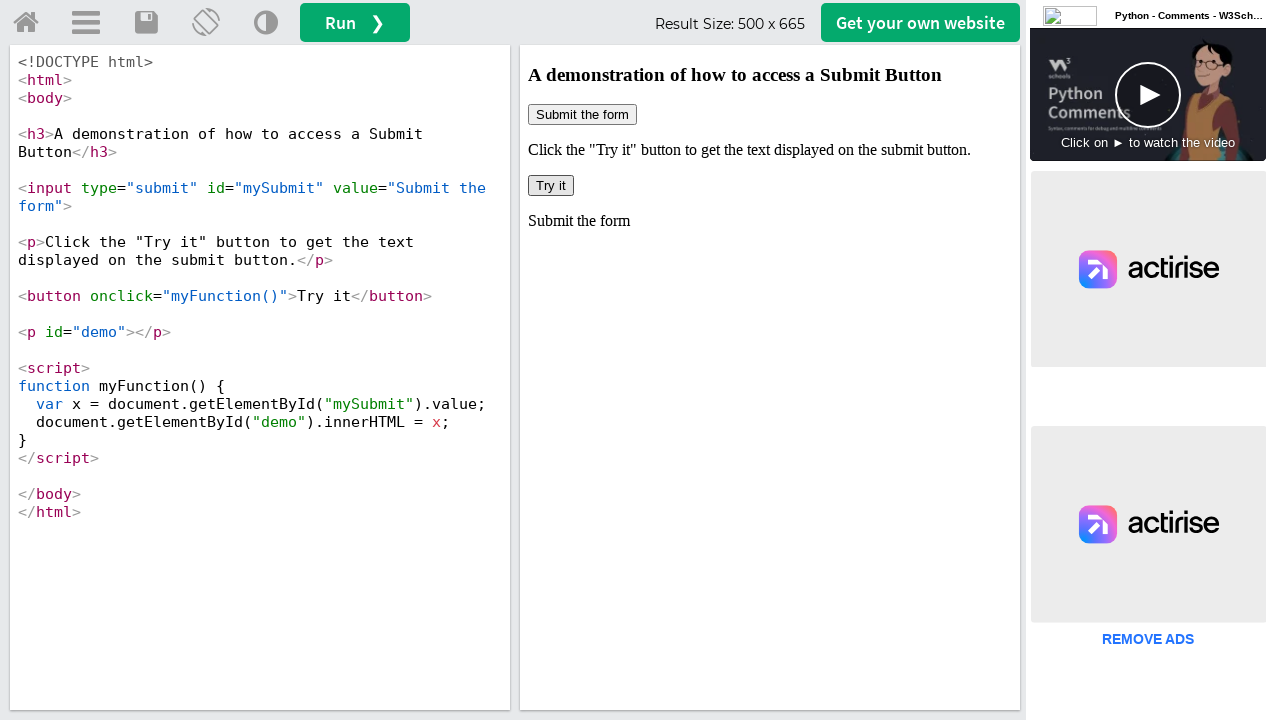

Waited 1000ms for resulting action to complete
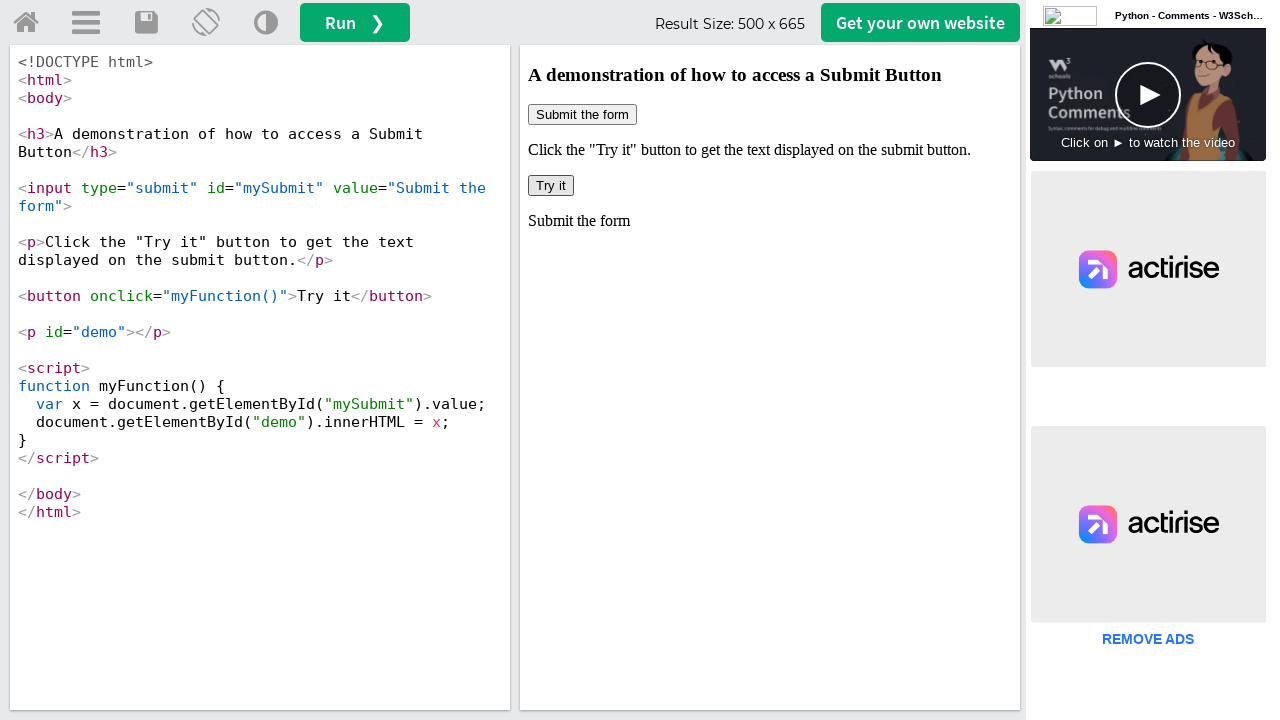

Verified first iframe element is present
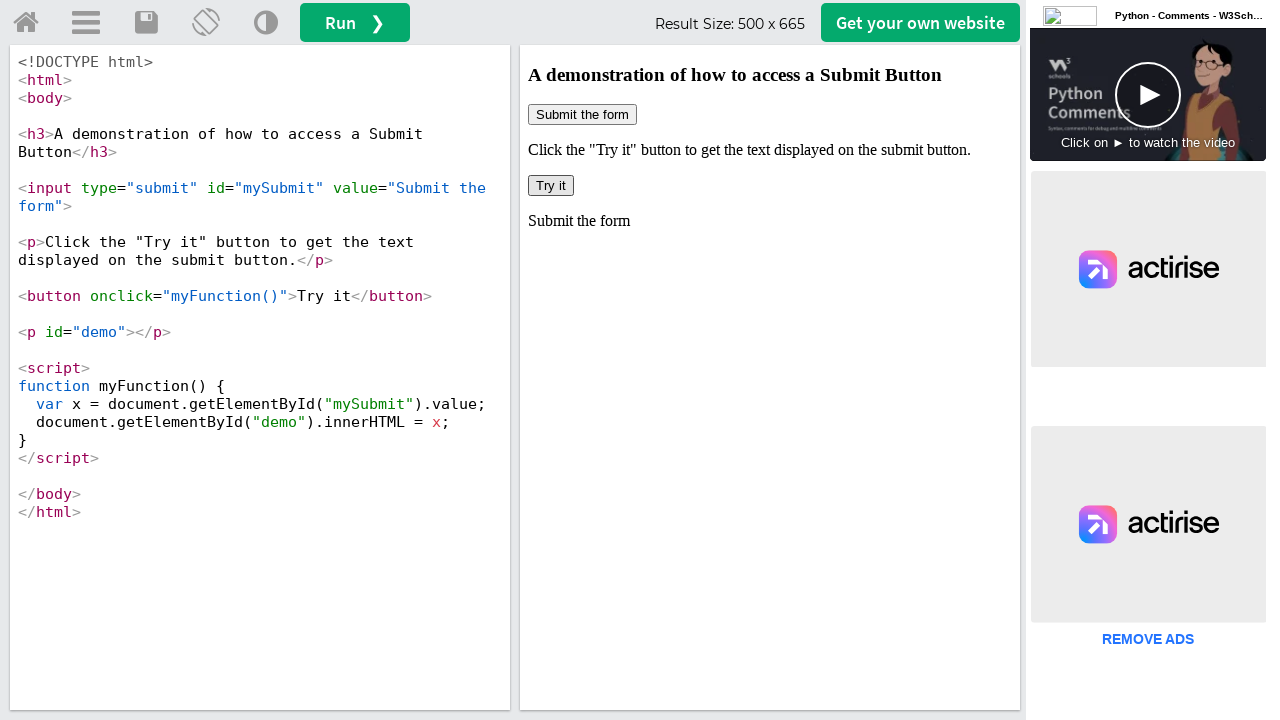

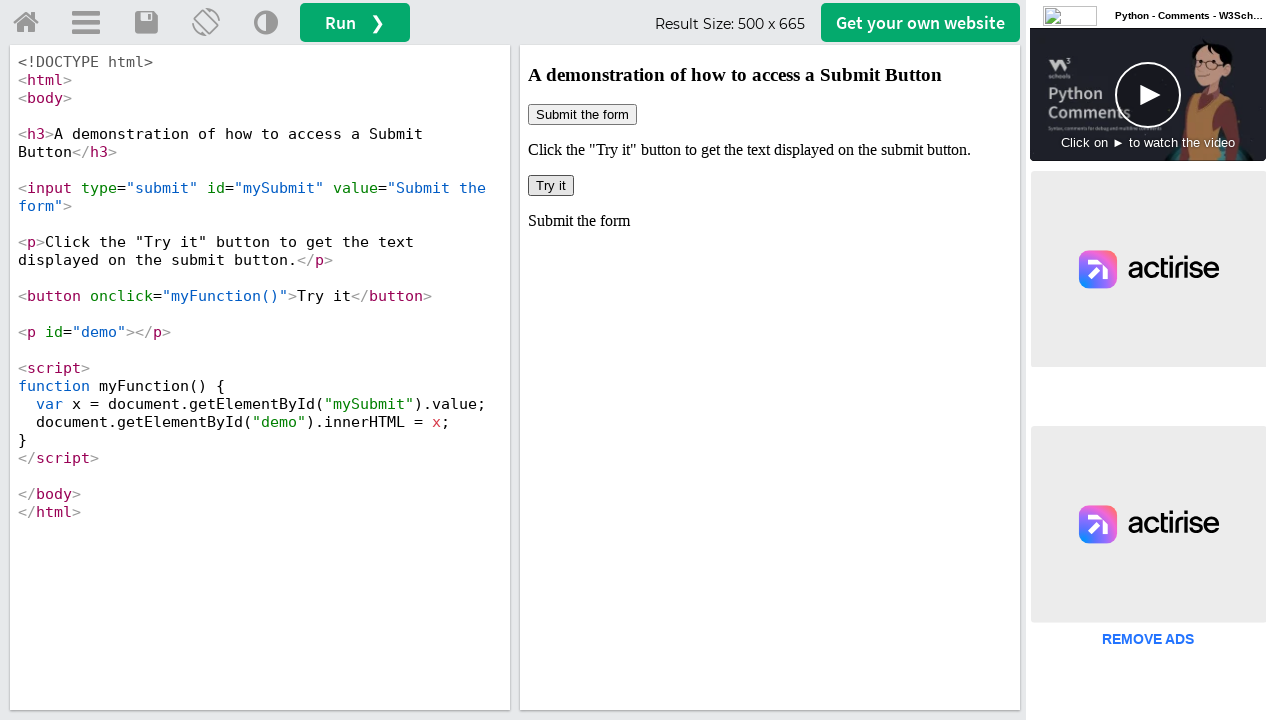